Navigates to Demoblaze demo e-commerce site and verifies that product listings with names and prices are displayed on the page

Starting URL: https://www.demoblaze.com/

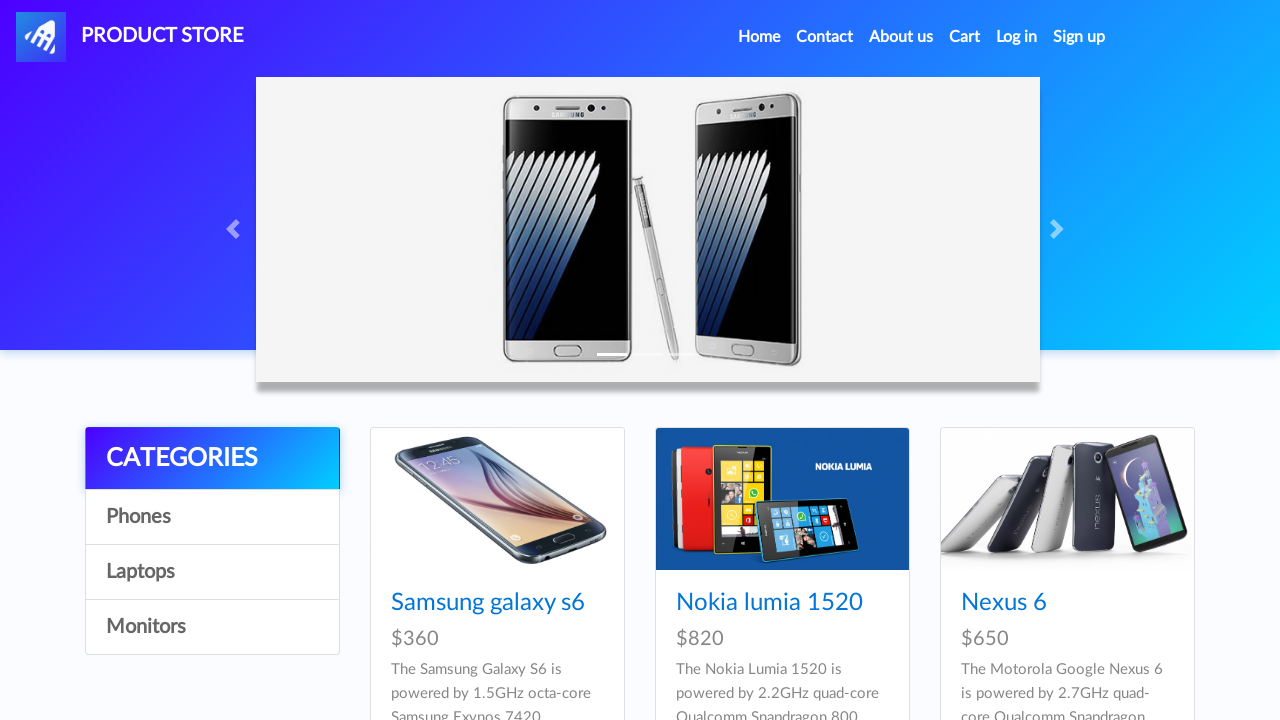

Navigated to Demoblaze e-commerce site
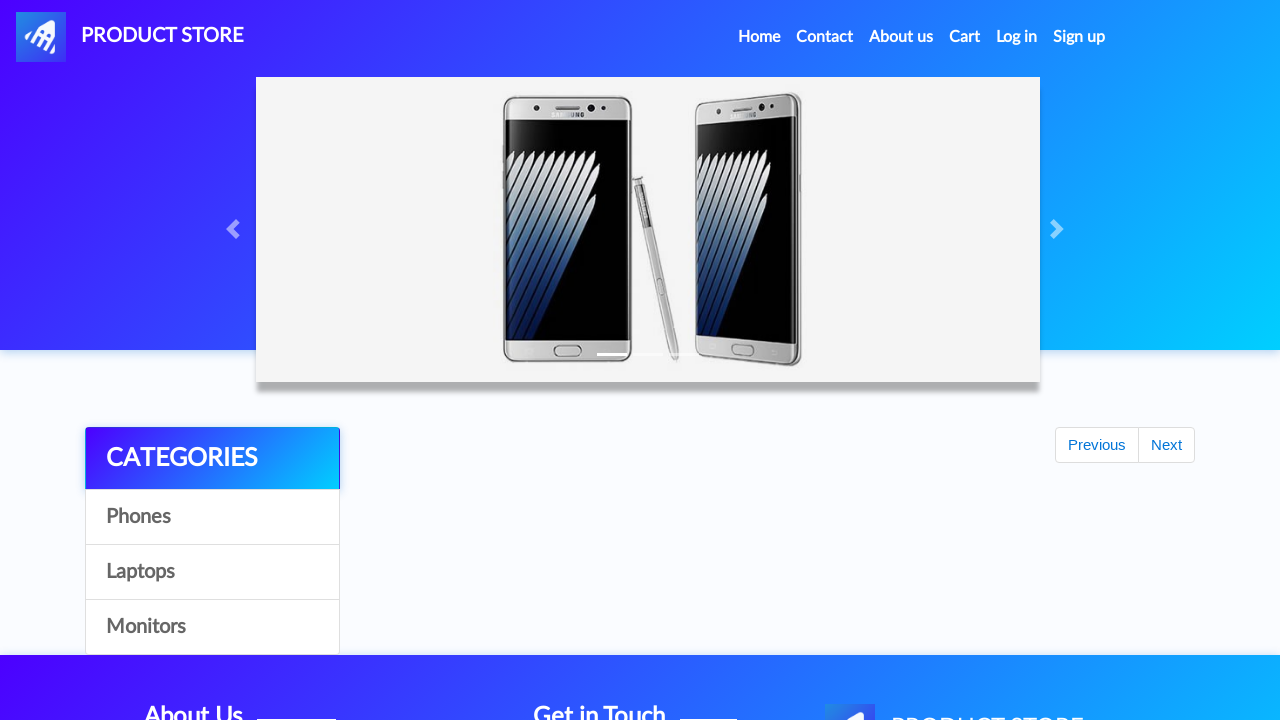

Product names loaded on the page
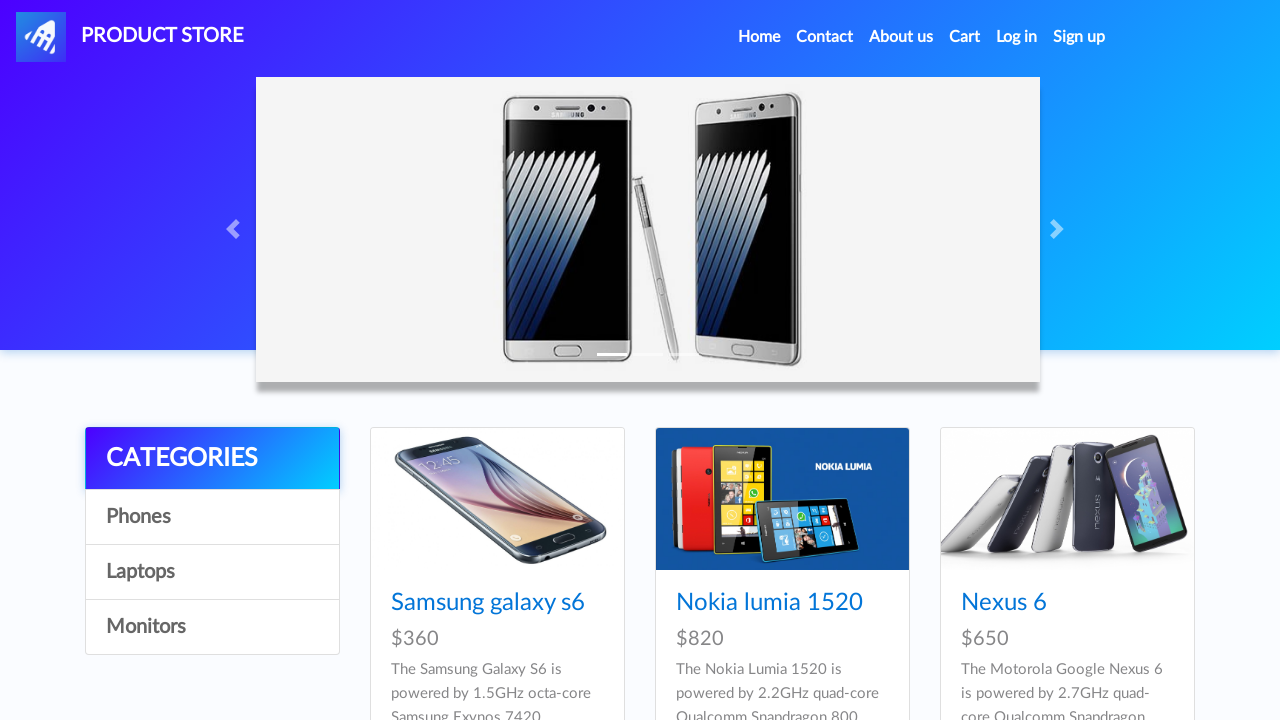

Product prices loaded on the page
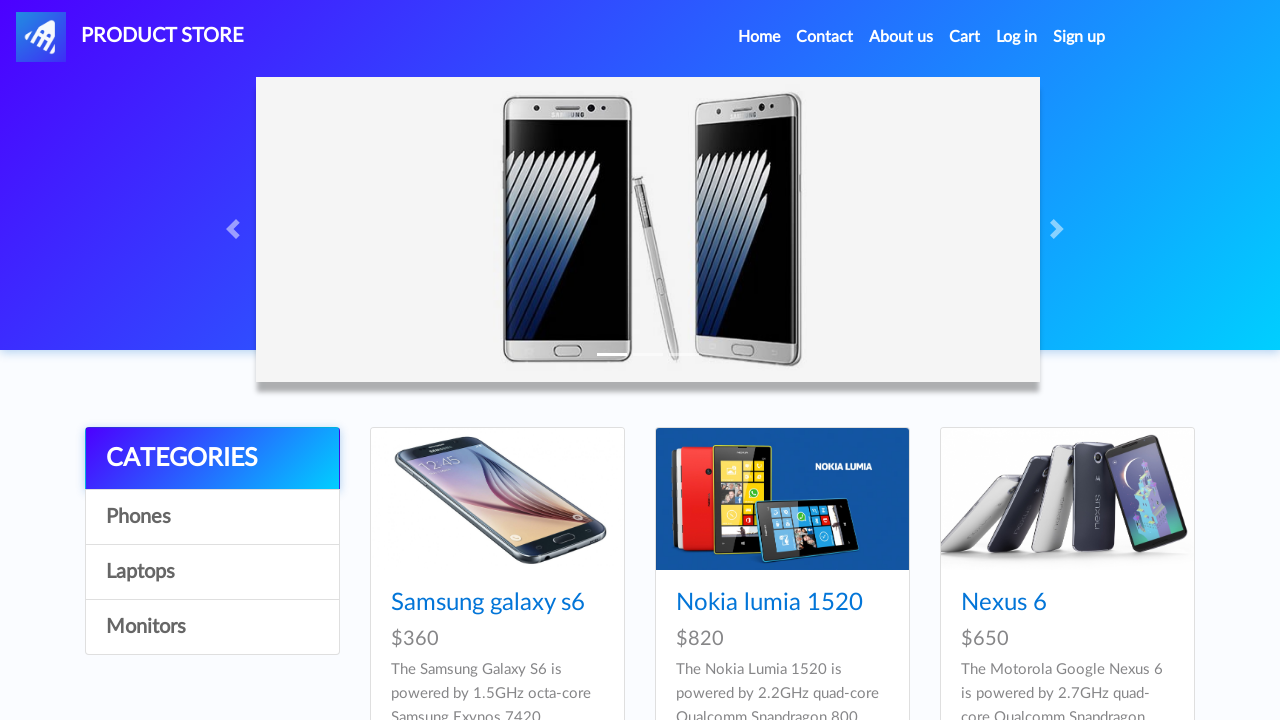

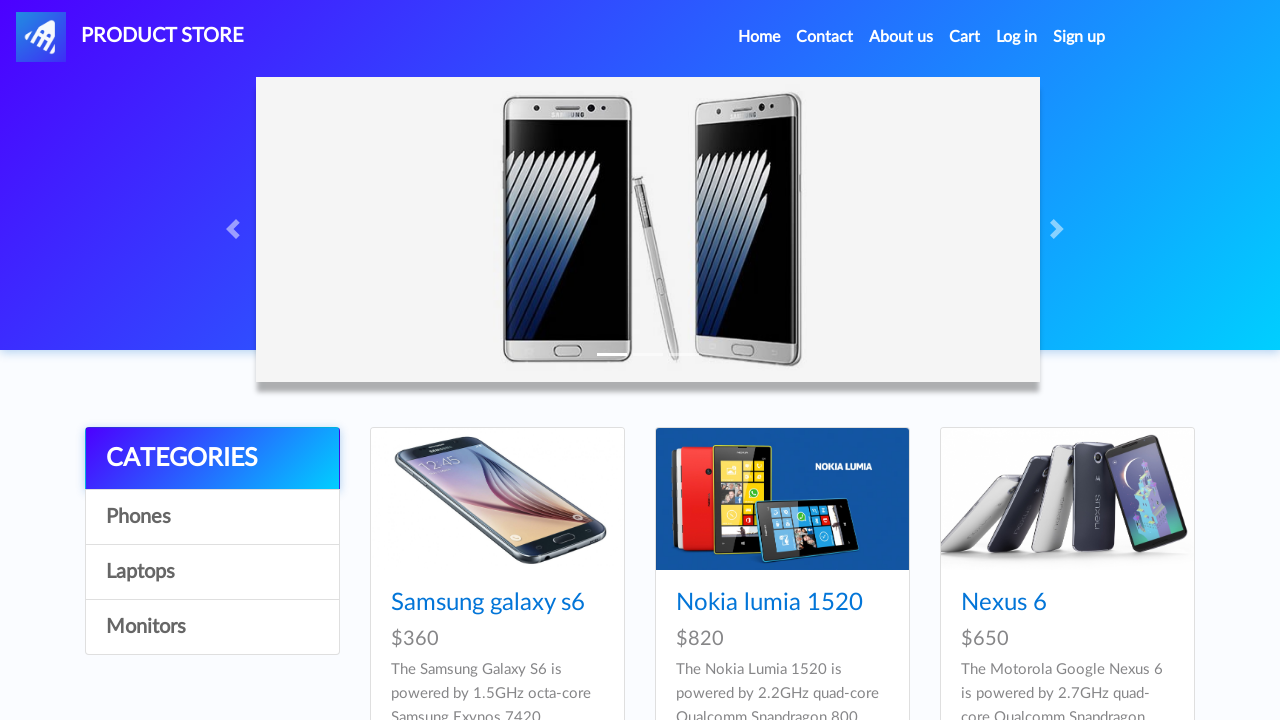